Tests checkbox functionality by clicking on two checkboxes on the form page

Starting URL: https://formy-project.herokuapp.com/checkbox

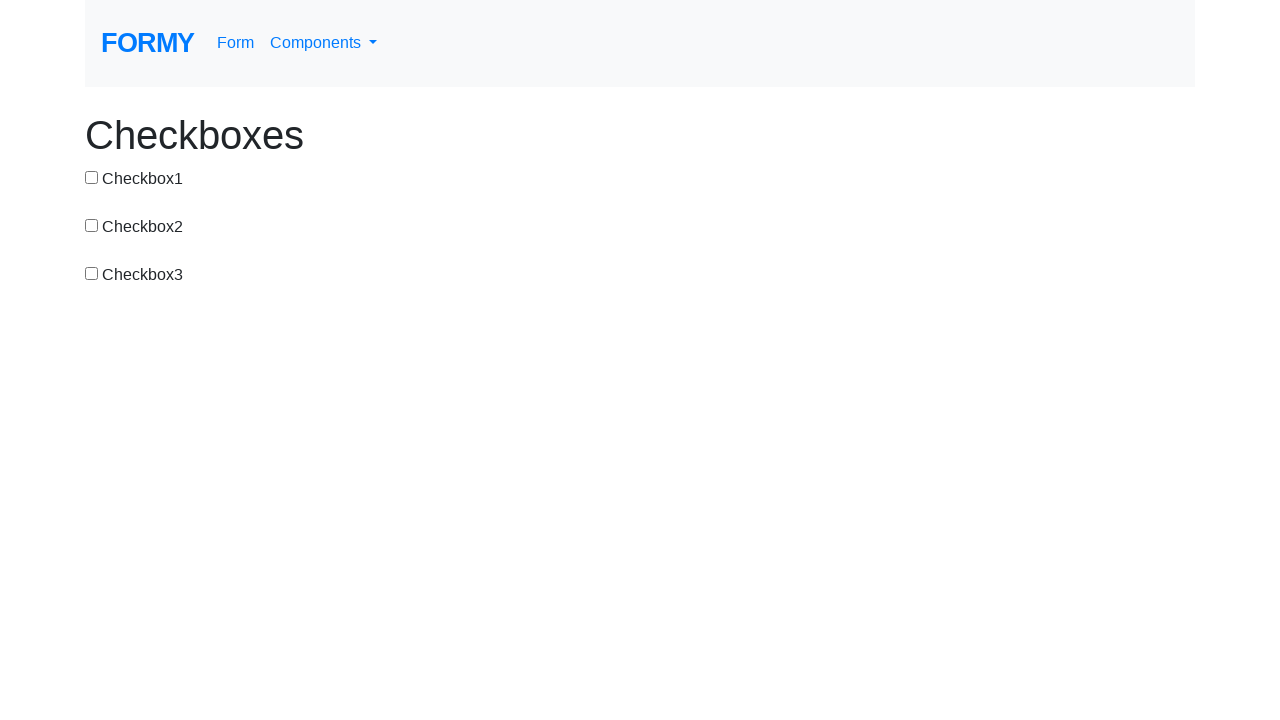

Clicked first checkbox (#checkbox-1) at (92, 177) on #checkbox-1
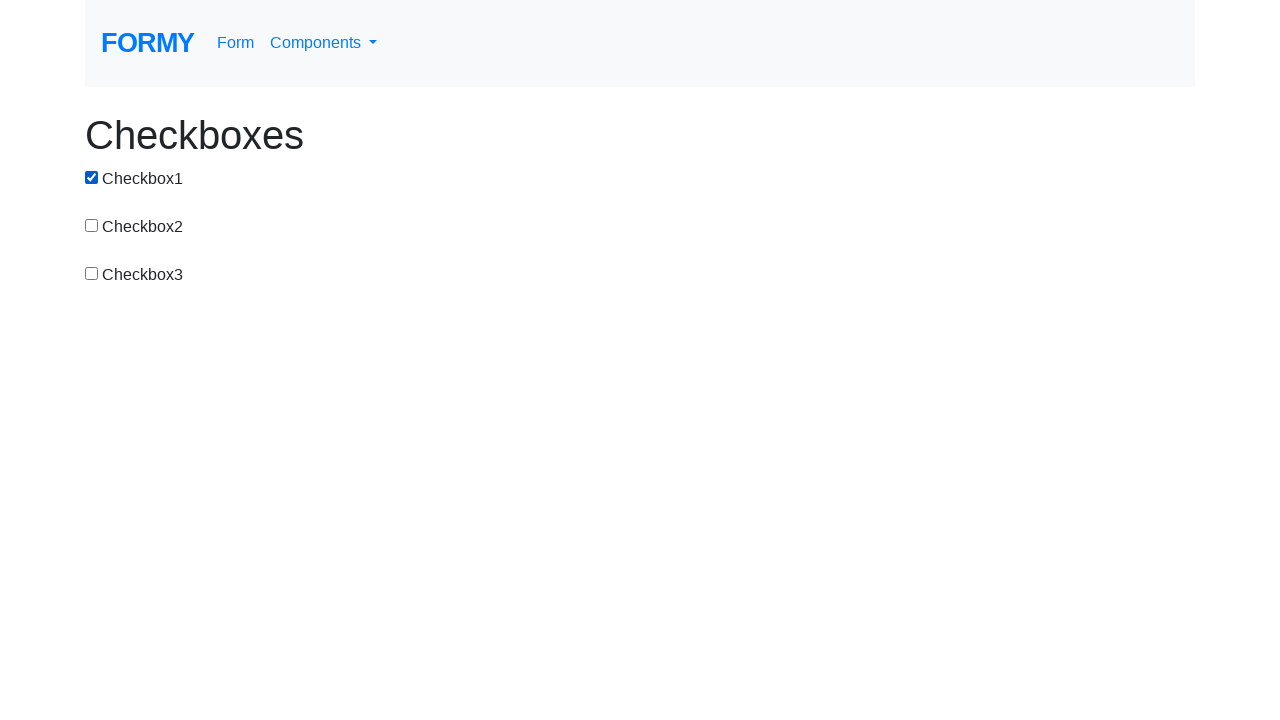

Clicked second checkbox (#checkbox-2) at (92, 225) on #checkbox-2
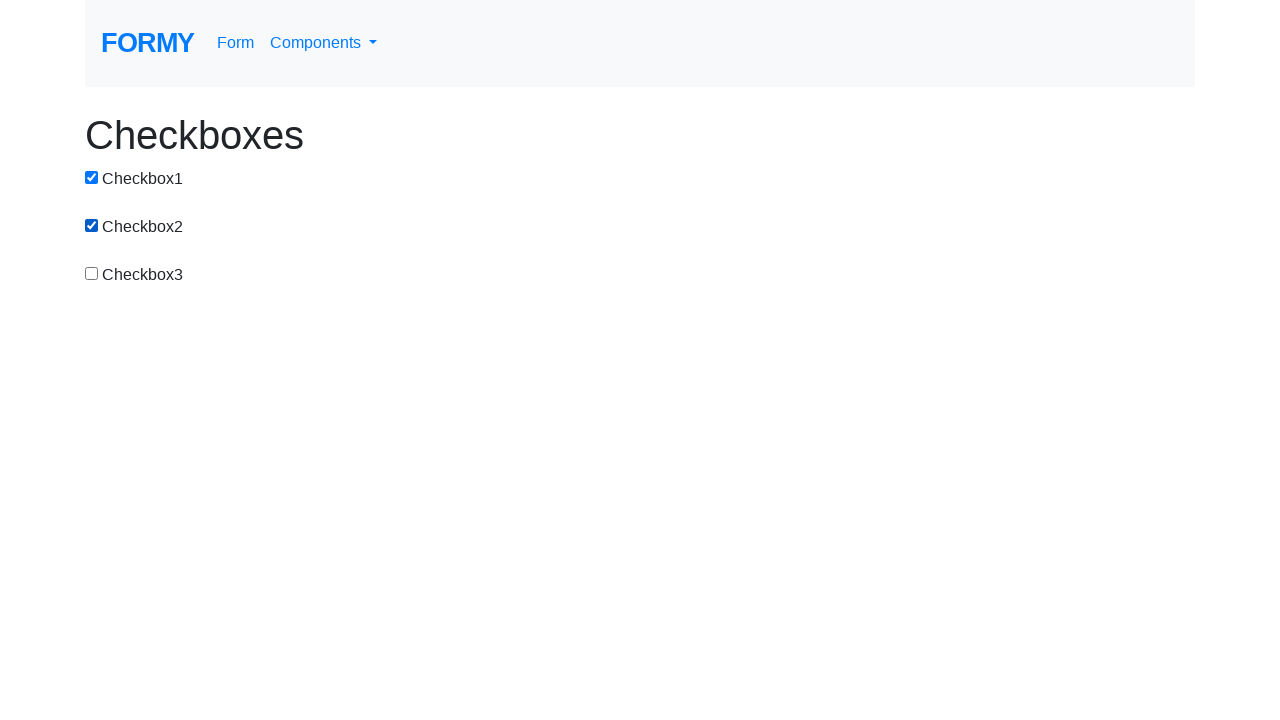

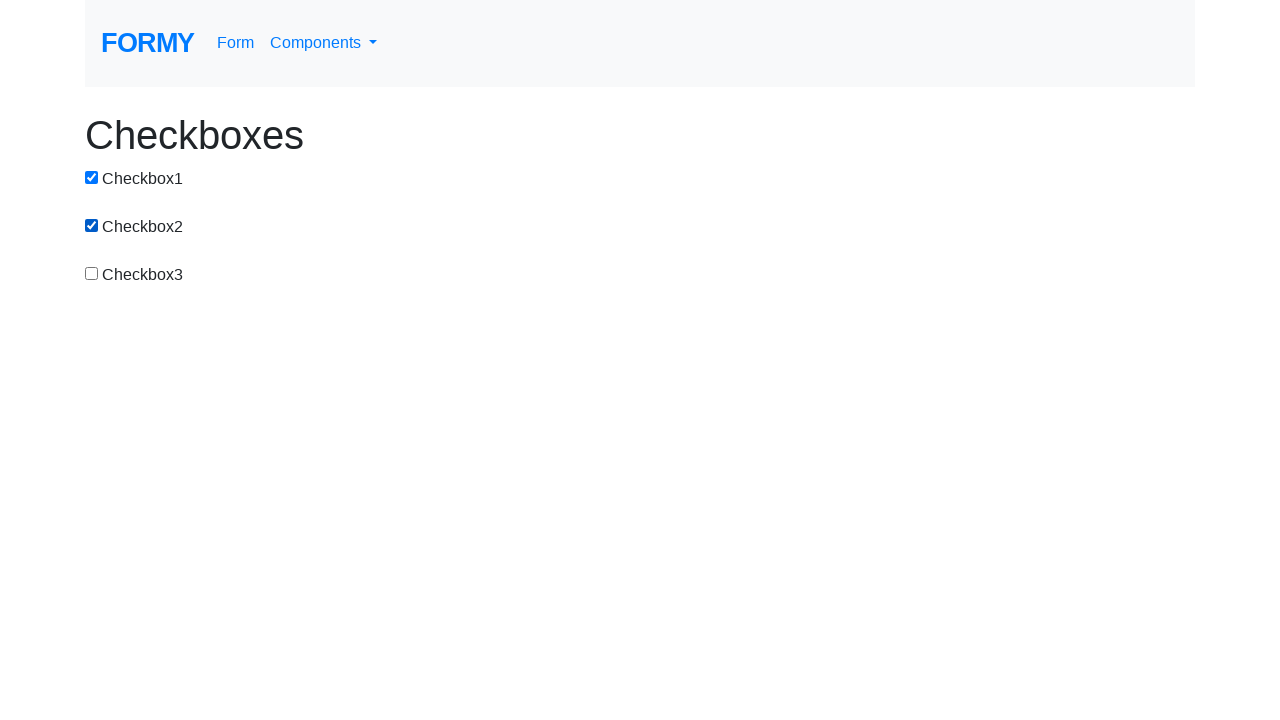